Tests iframe popup interaction by opening a popup, extracting text from an iframe, closing the popup, entering the text into an input field, and submitting to verify correctness.

Starting URL: https://www.qa-practice.com/elements/popup/iframe_popup

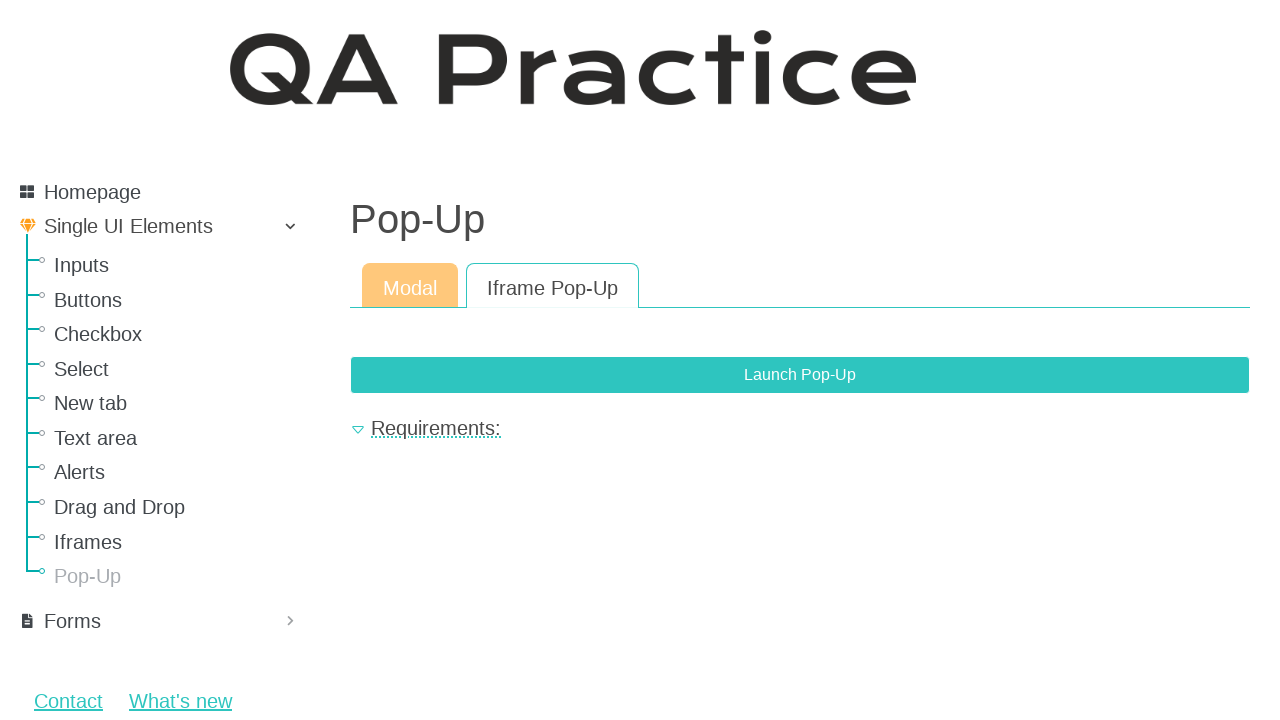

Clicked button to open iframe popup at (800, 375) on button[type="button"]
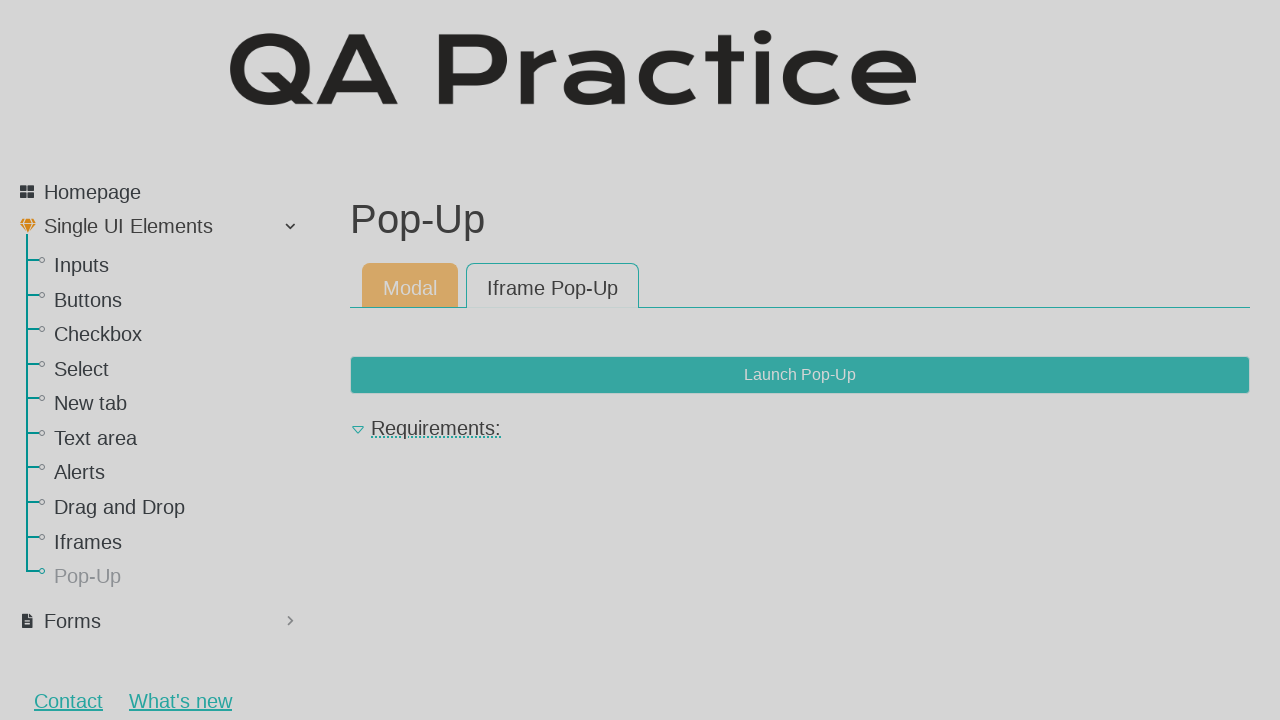

Located iframe element
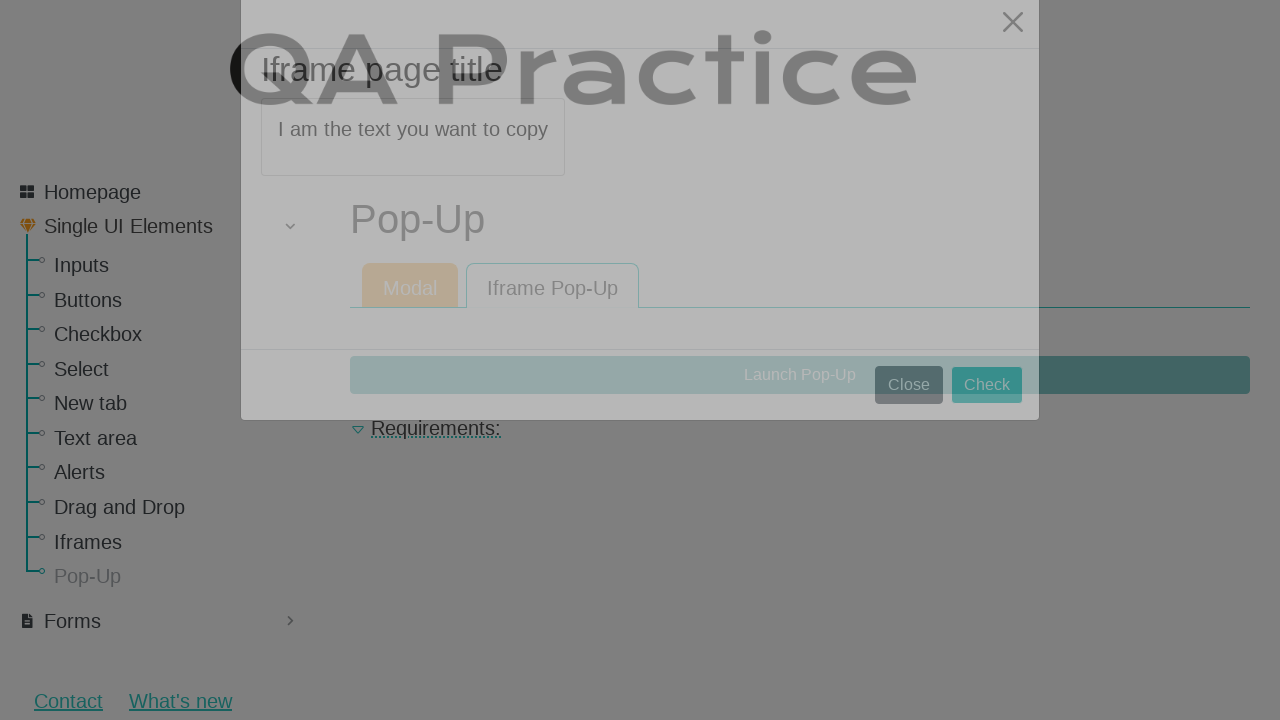

Located text element within iframe
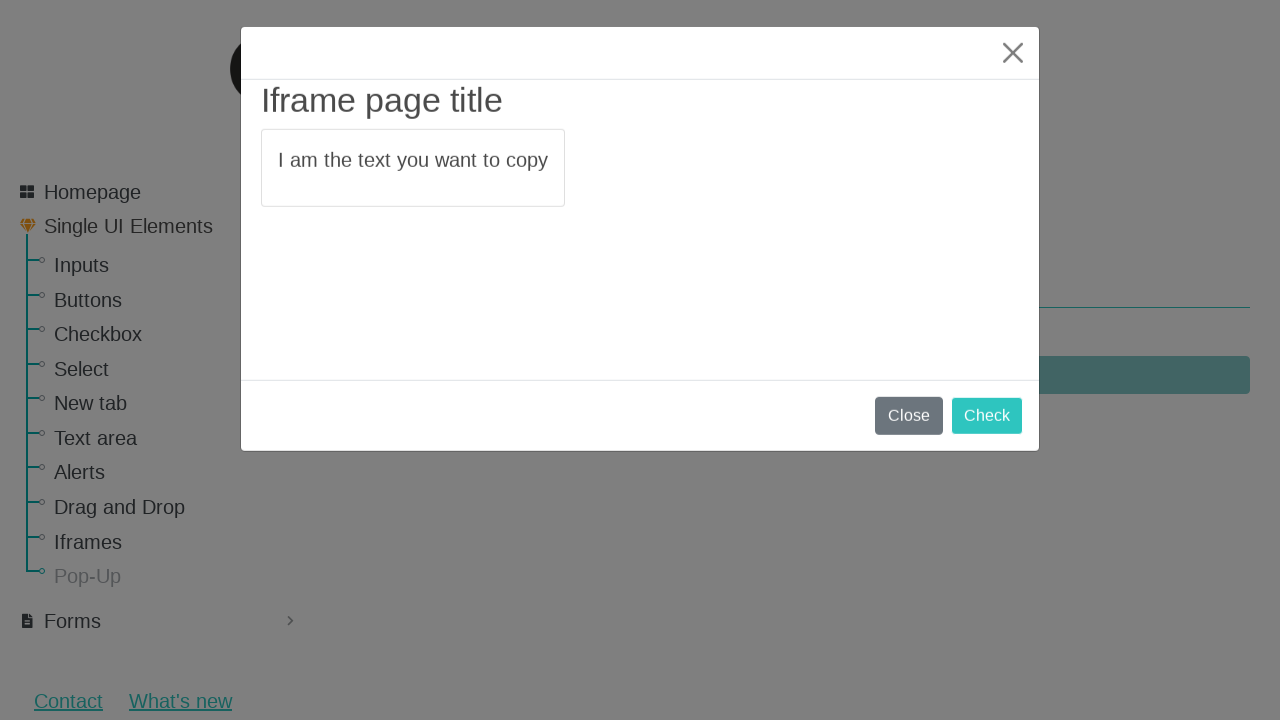

Text element became visible
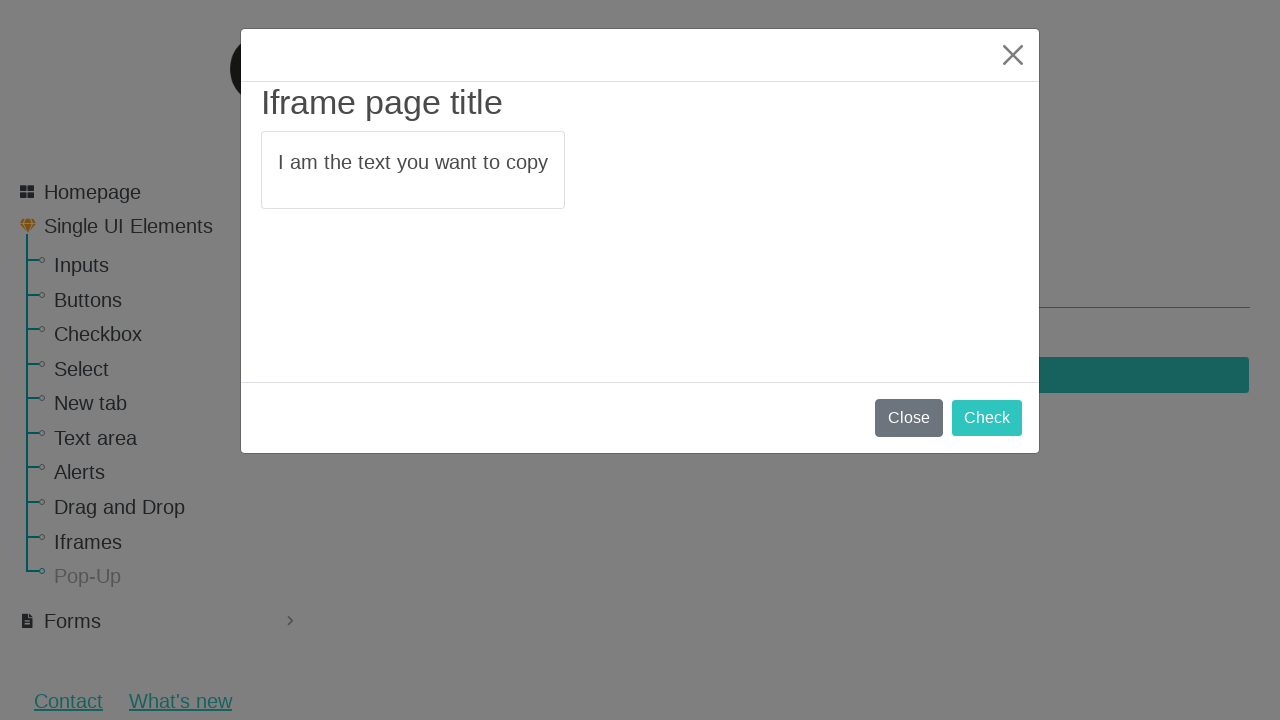

Extracted text from iframe: 'I am the text you want to copy'
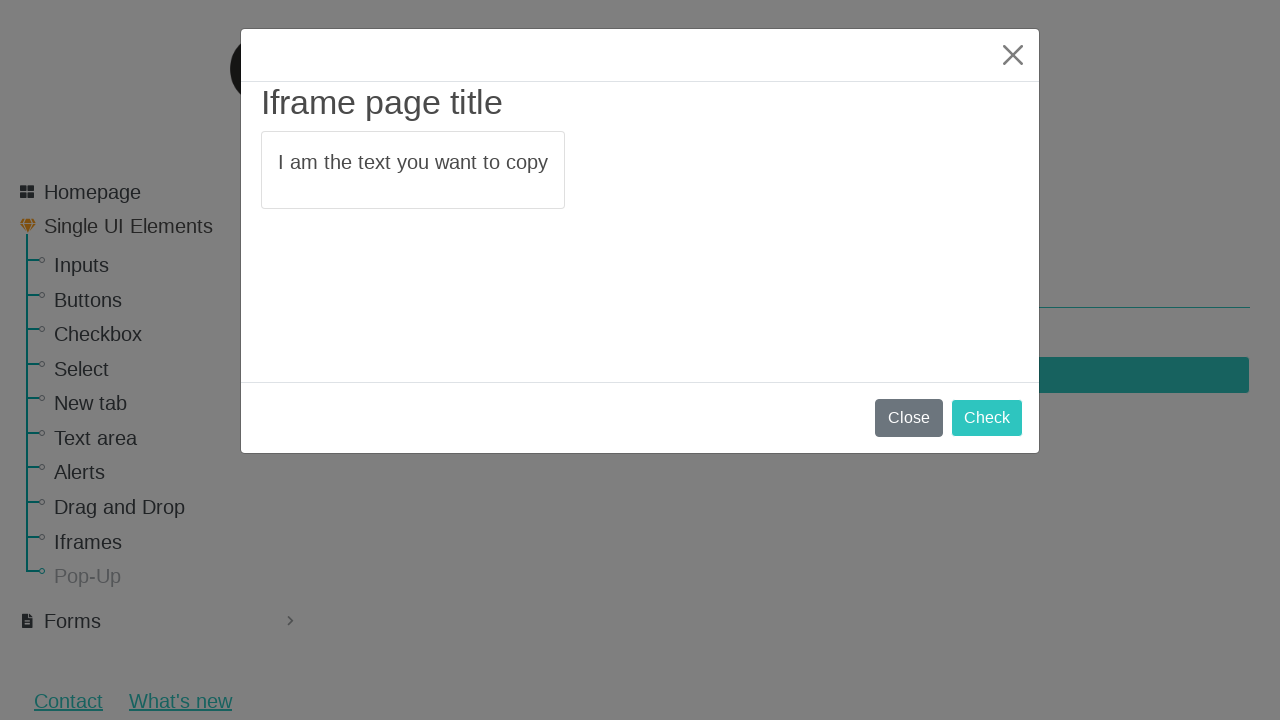

Clicked close button to close popup at (987, 418) on button[form="empty-form"]
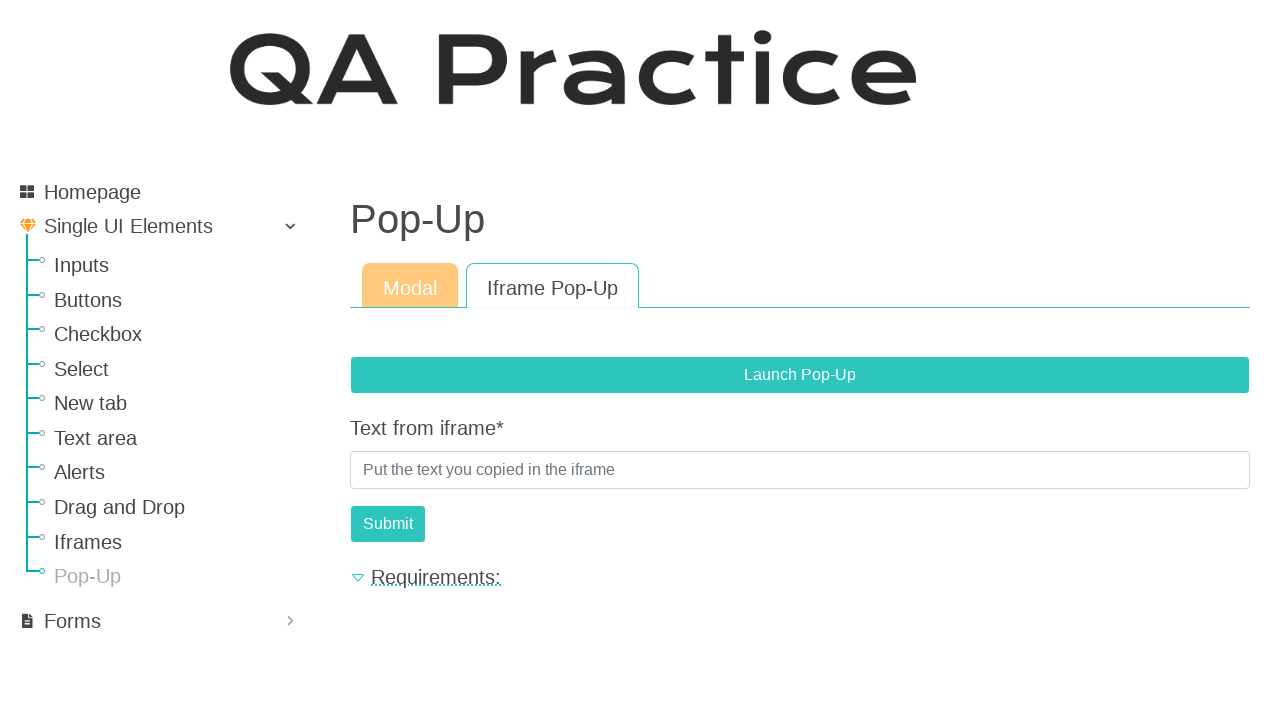

Located text input field
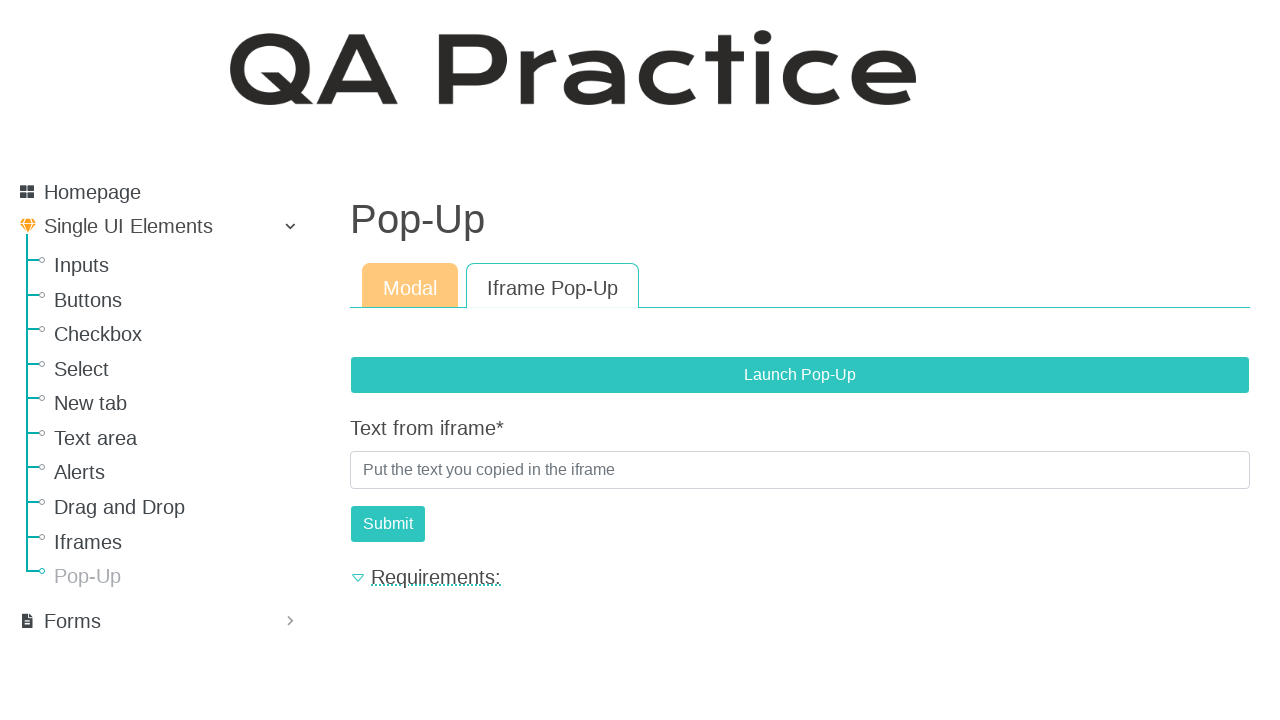

Text input field became visible
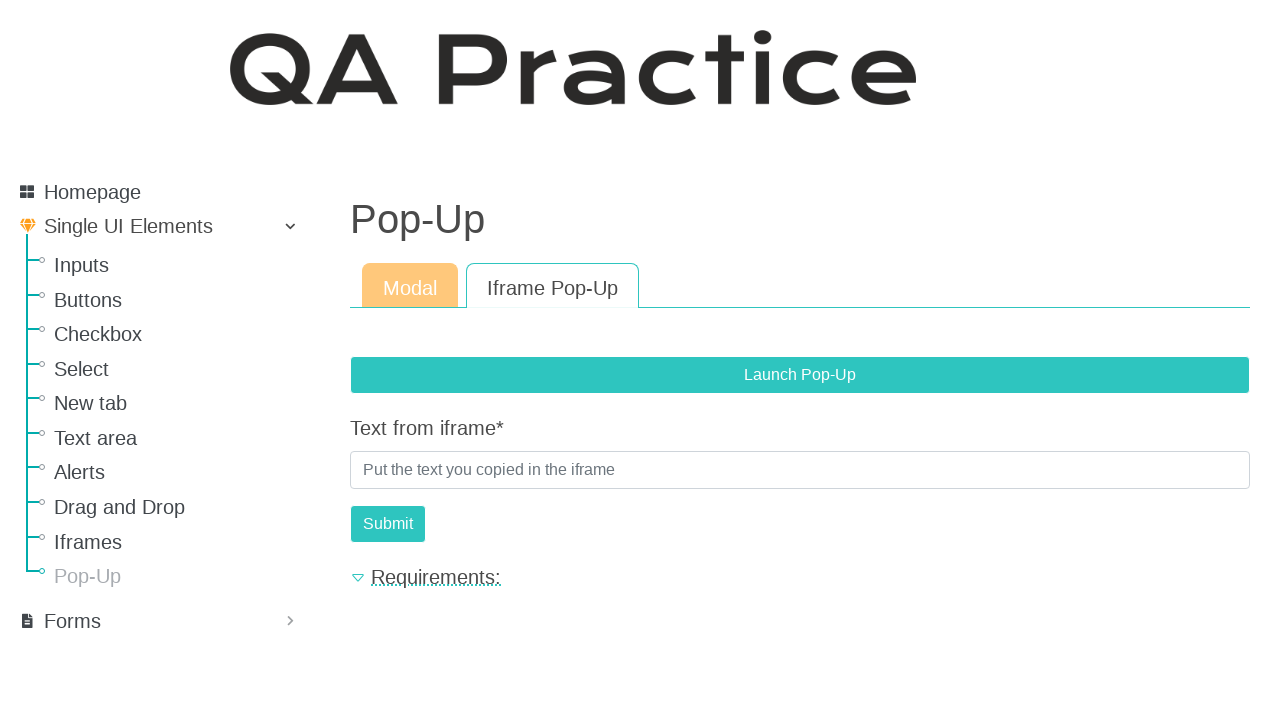

Filled text input field with extracted text: 'I am the text you want to copy' on [name="text_from_iframe"]
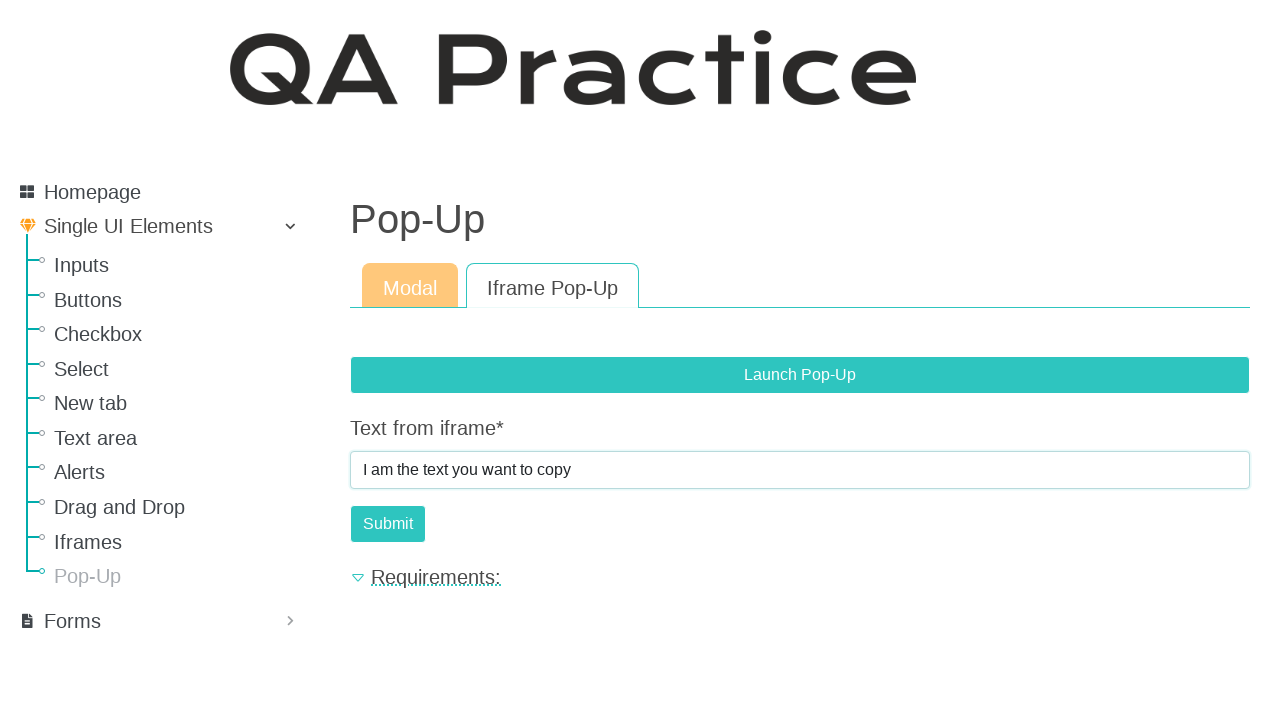

Clicked submit button at (388, 524) on [name="submit"]
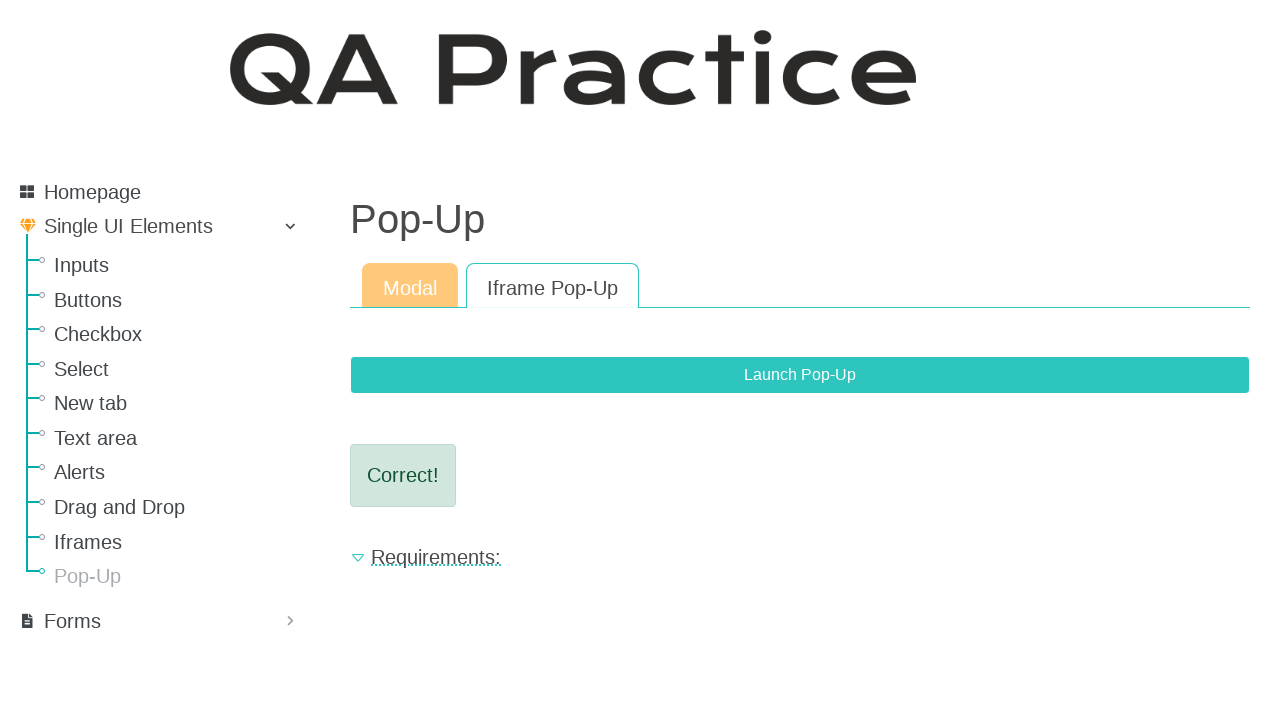

Result element appeared confirming successful submission
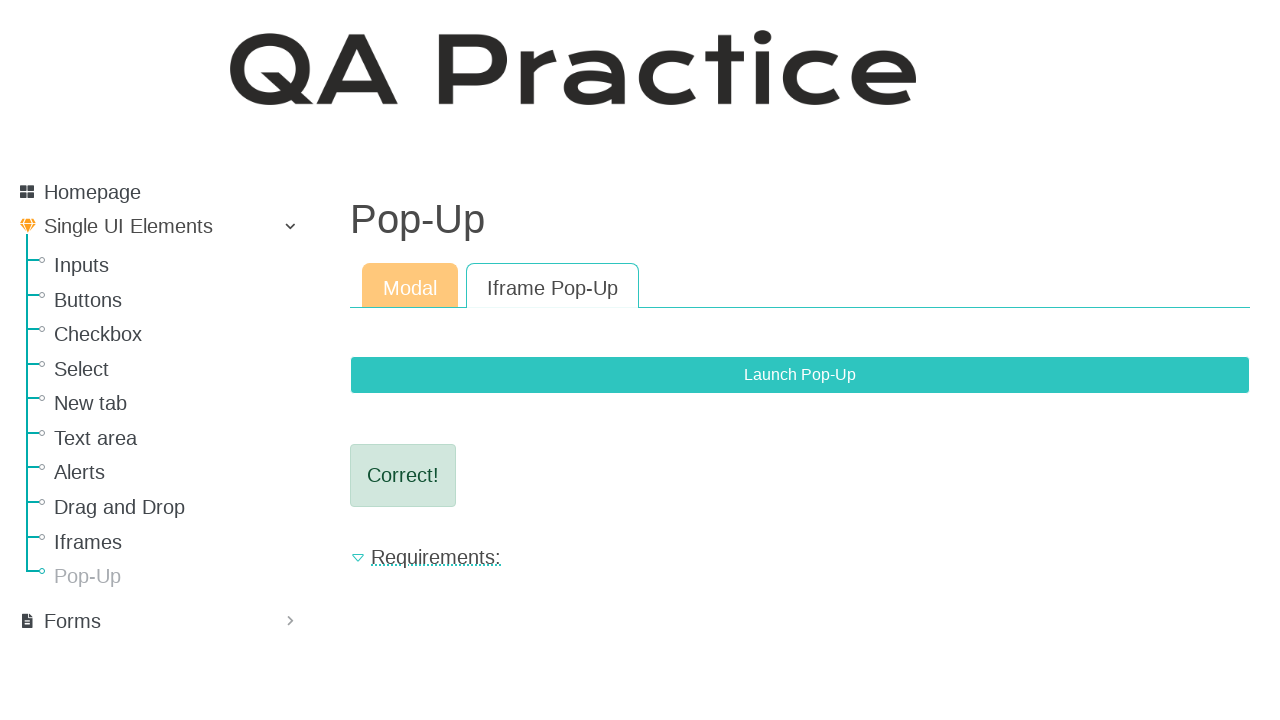

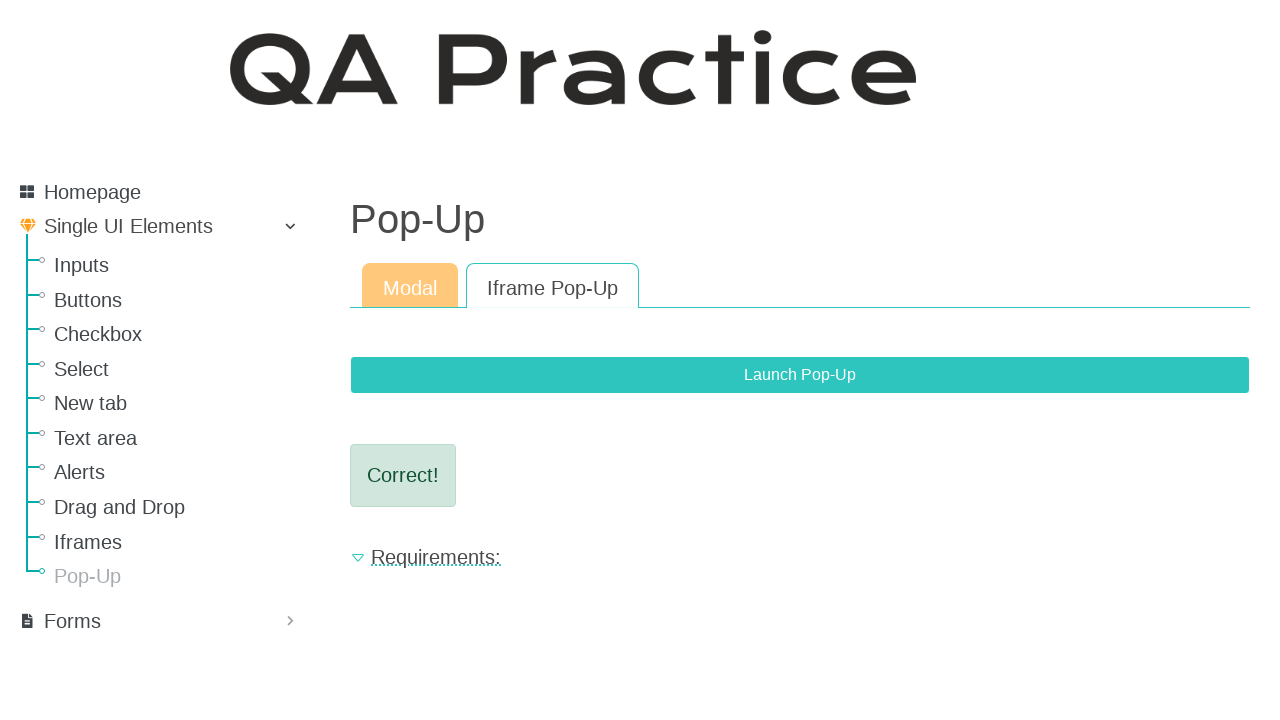